Tests dropdown/select box functionality by selecting options from a car list dropdown using different selection methods (by visible text and by index)

Starting URL: http://only-testing-blog.blogspot.in/2014/01/textbox.html

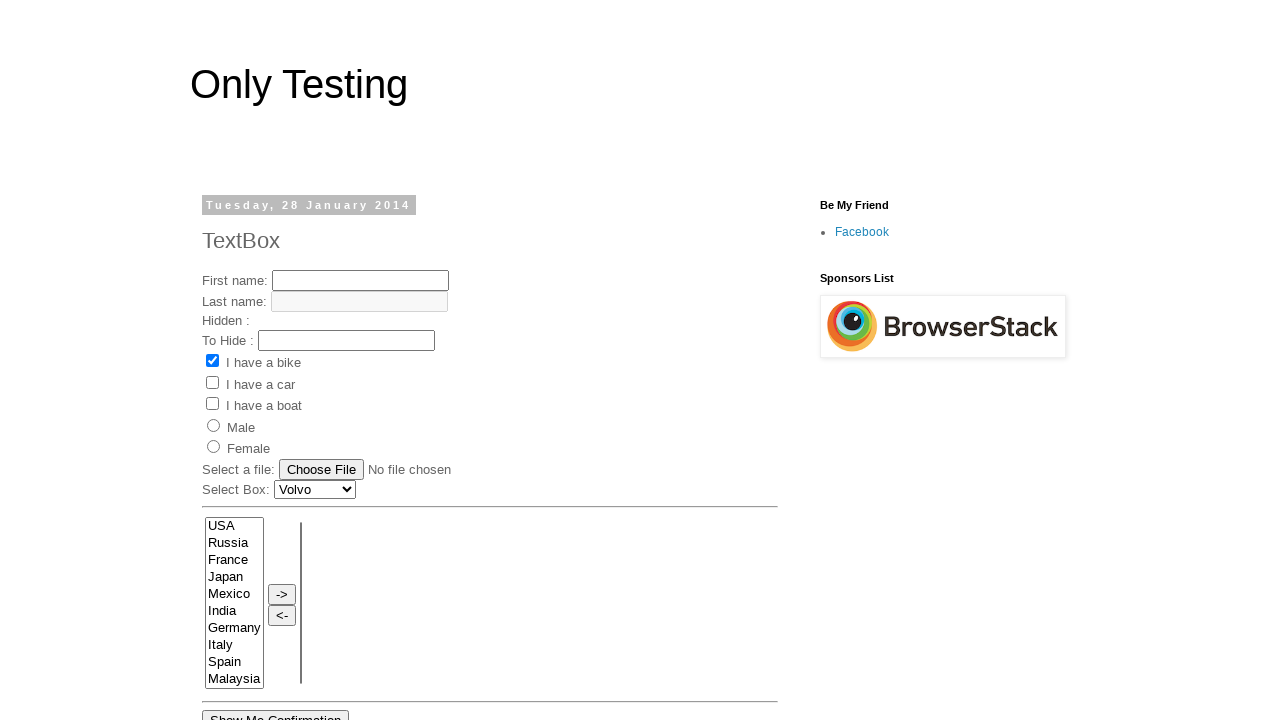

Selected 'Toyota' from car list dropdown by visible text on select#Carlist
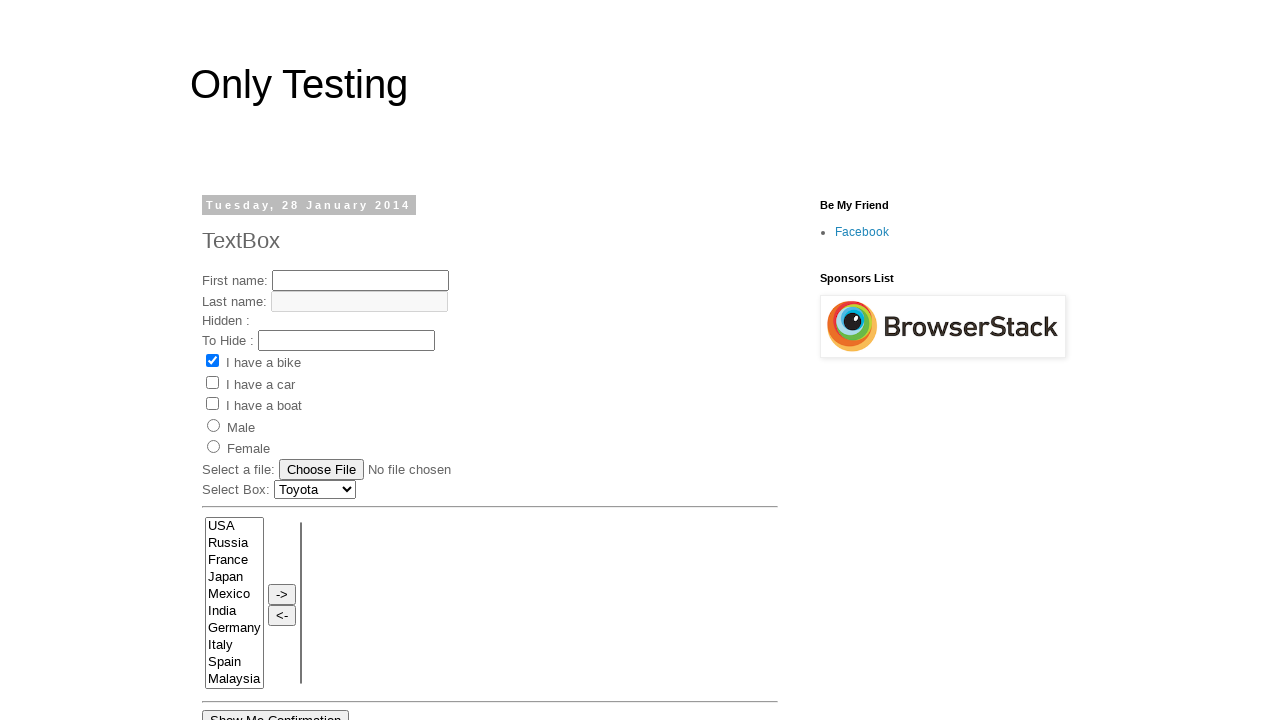

Retrieved all options from car list dropdown
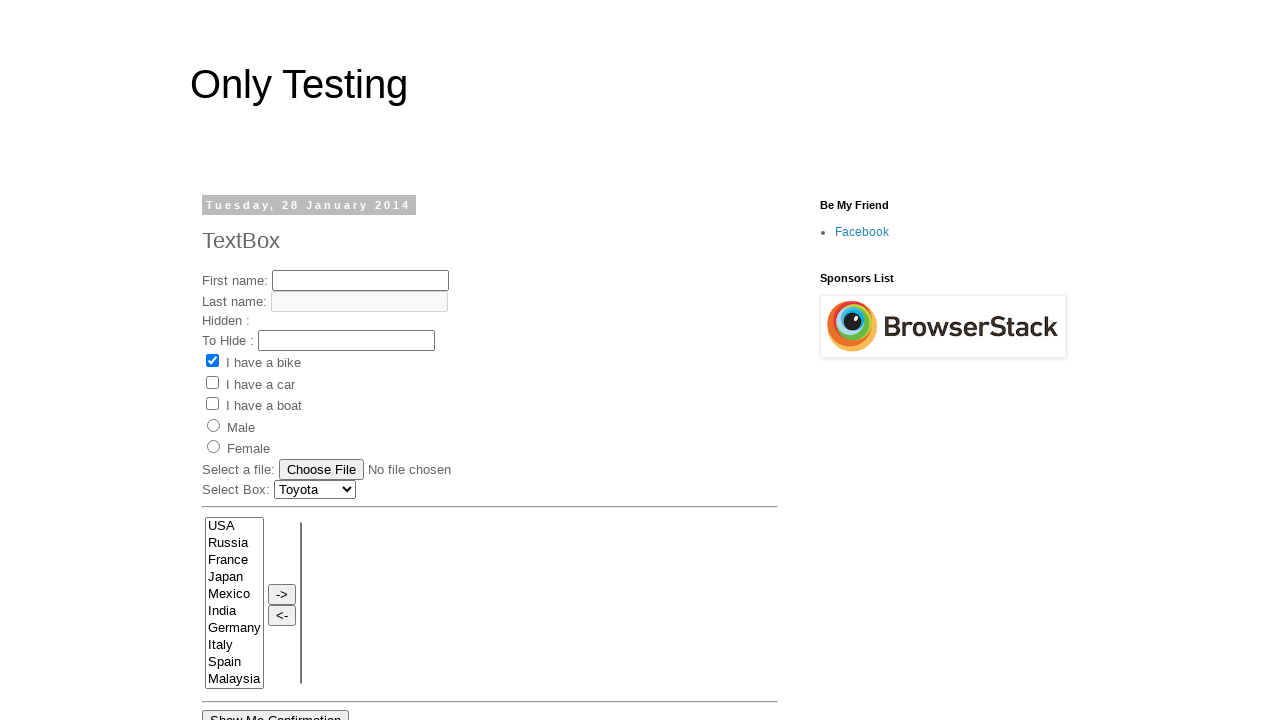

Calculated last option index: 6
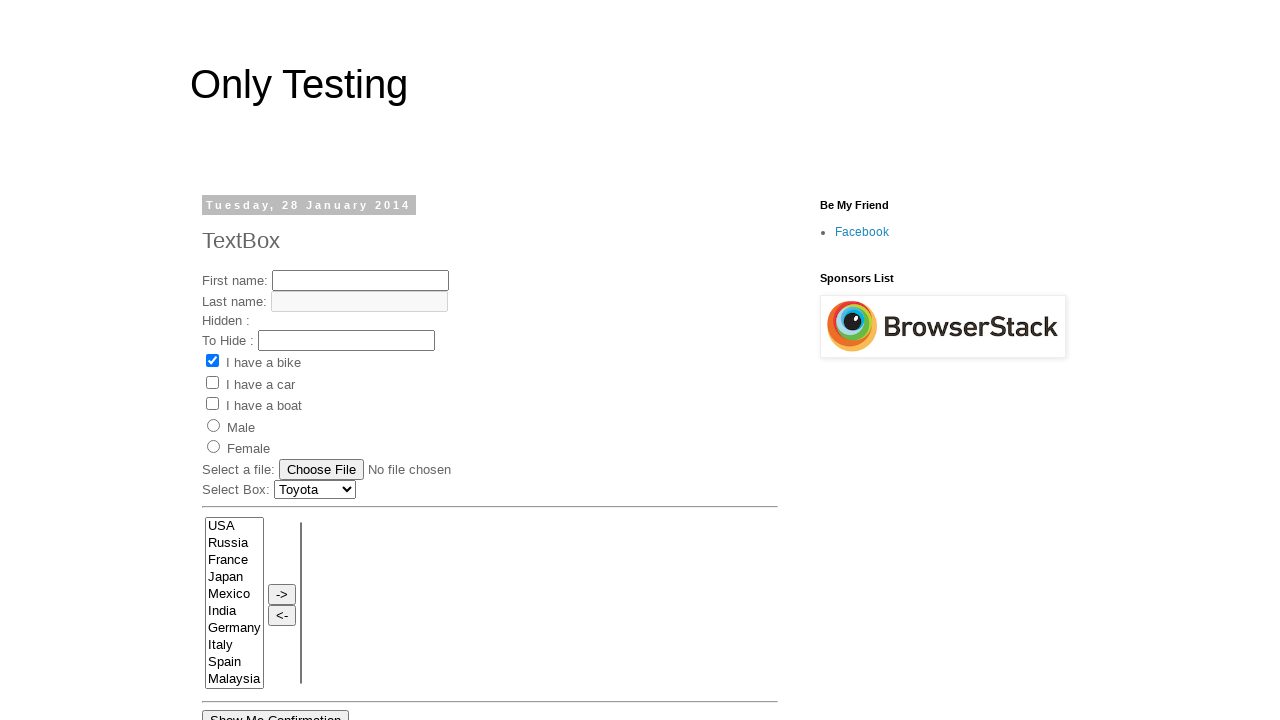

Selected last option (index 6) from car list dropdown on select#Carlist
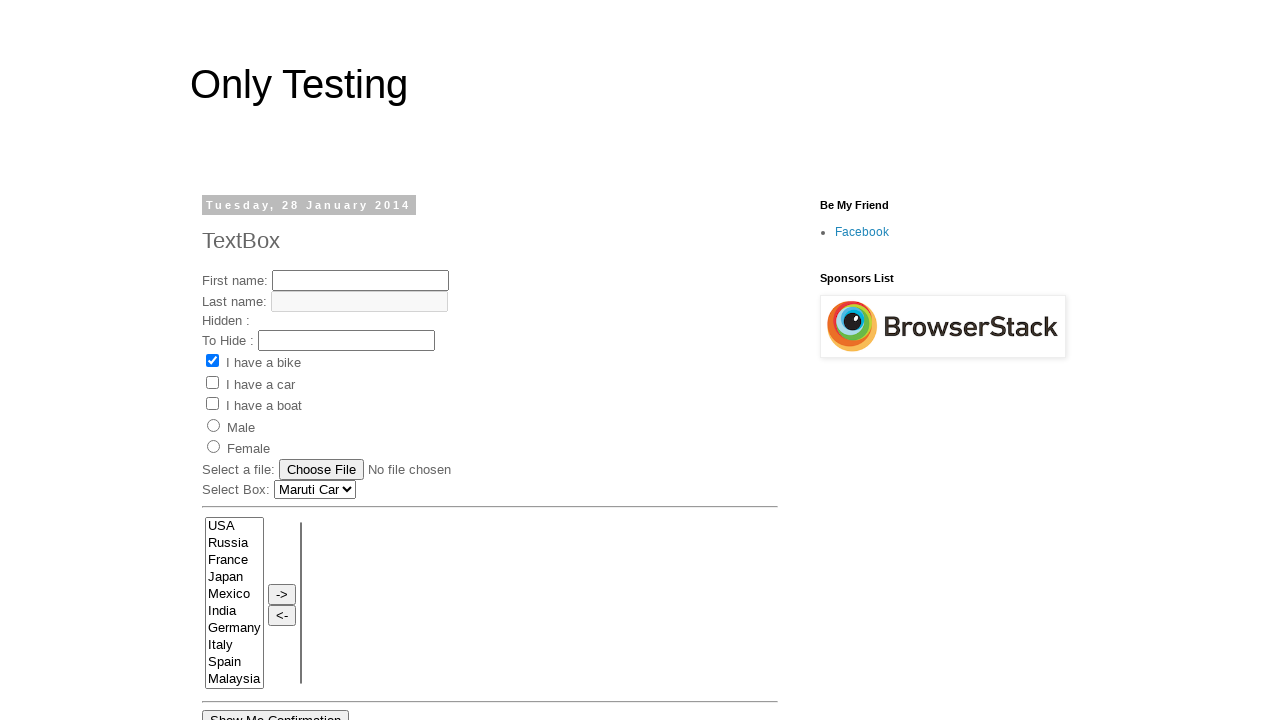

Verified car list dropdown is present after selection
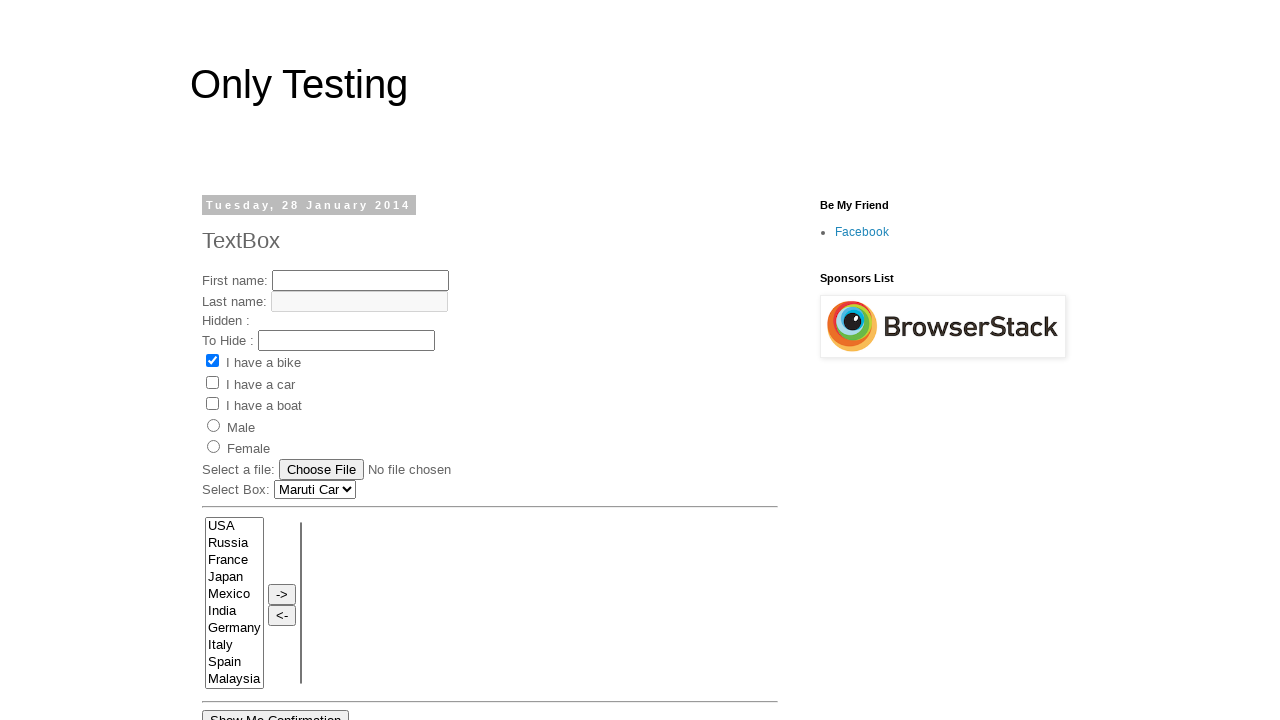

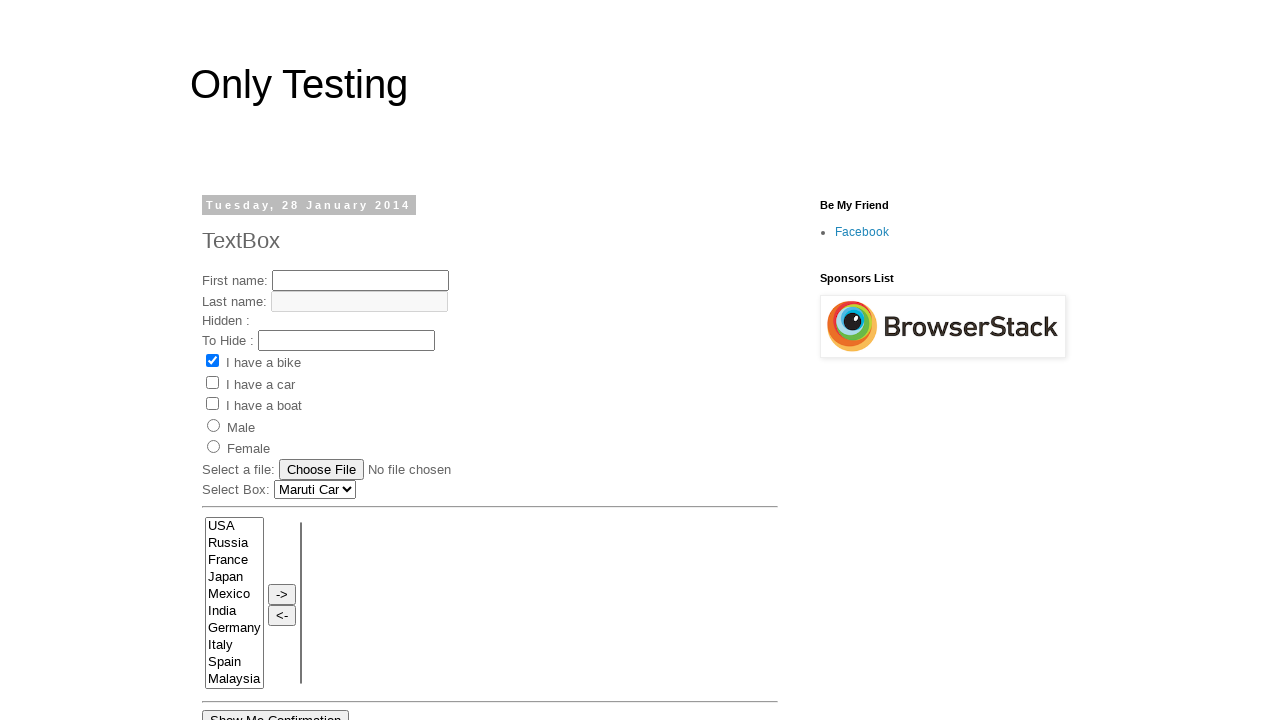